Tests both single and multi-select dropdown functionality by selecting and deselecting various options using different methods

Starting URL: https://syntaxprojects.com/basic-select-dropdown-demo.php

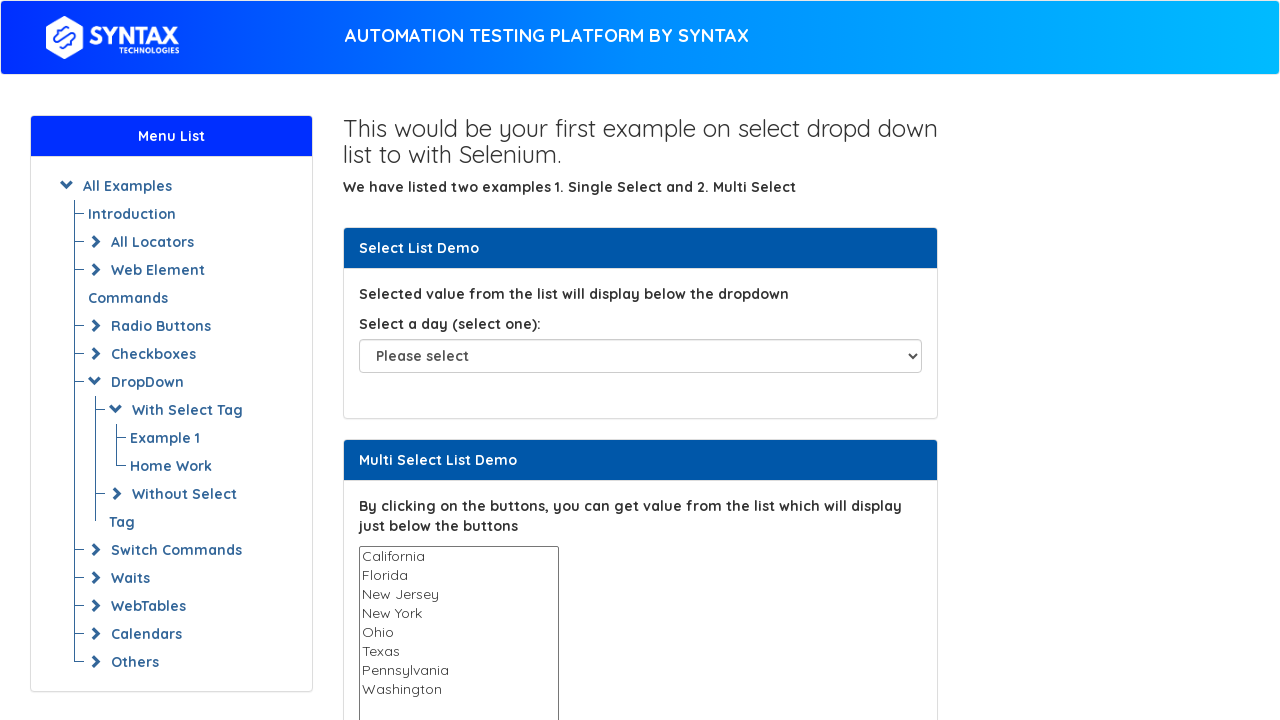

Selected 'Monday' from single dropdown by index on select#select-demo
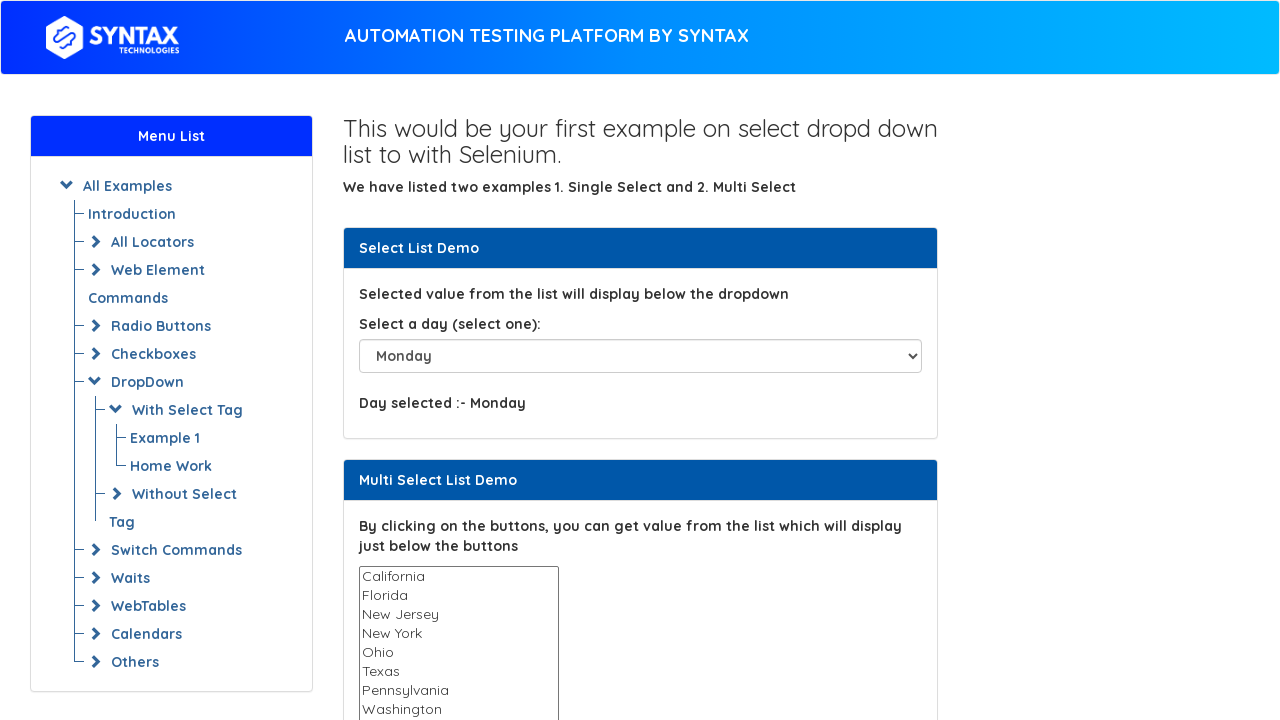

Selected 'Sunday' from single dropdown by value on select#select-demo
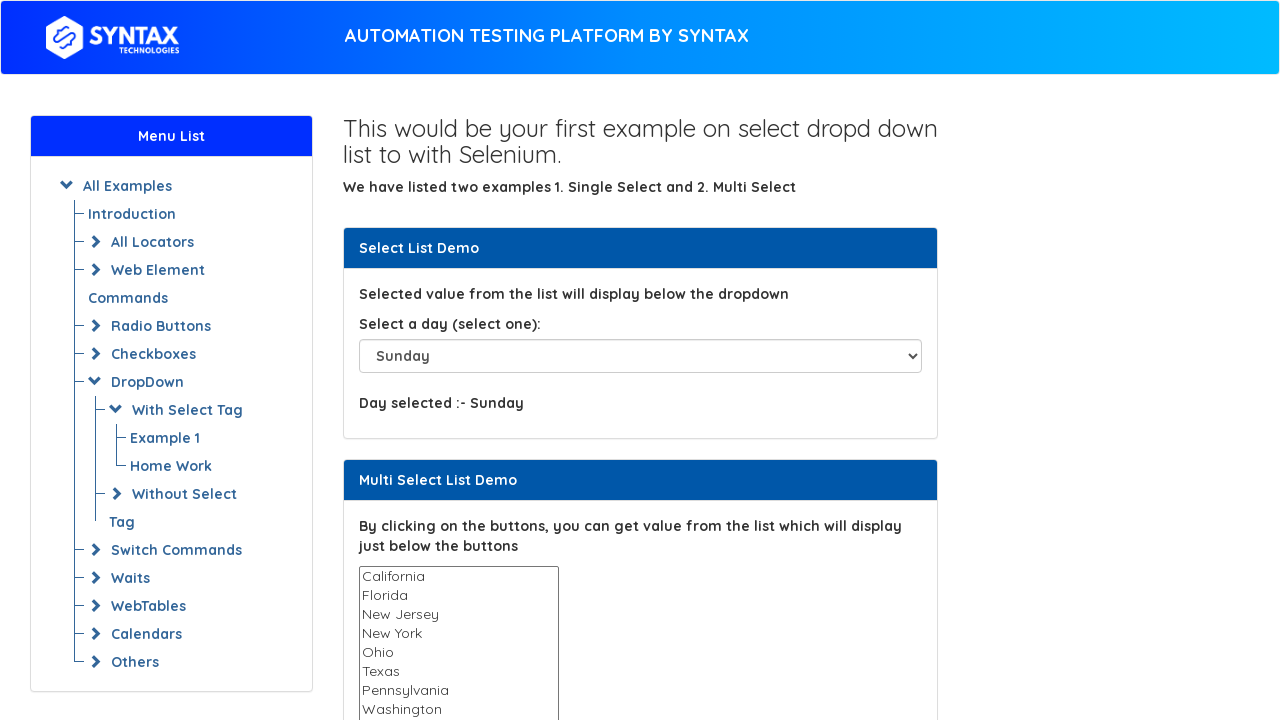

Selected 'Saturday' from single dropdown by label on select#select-demo
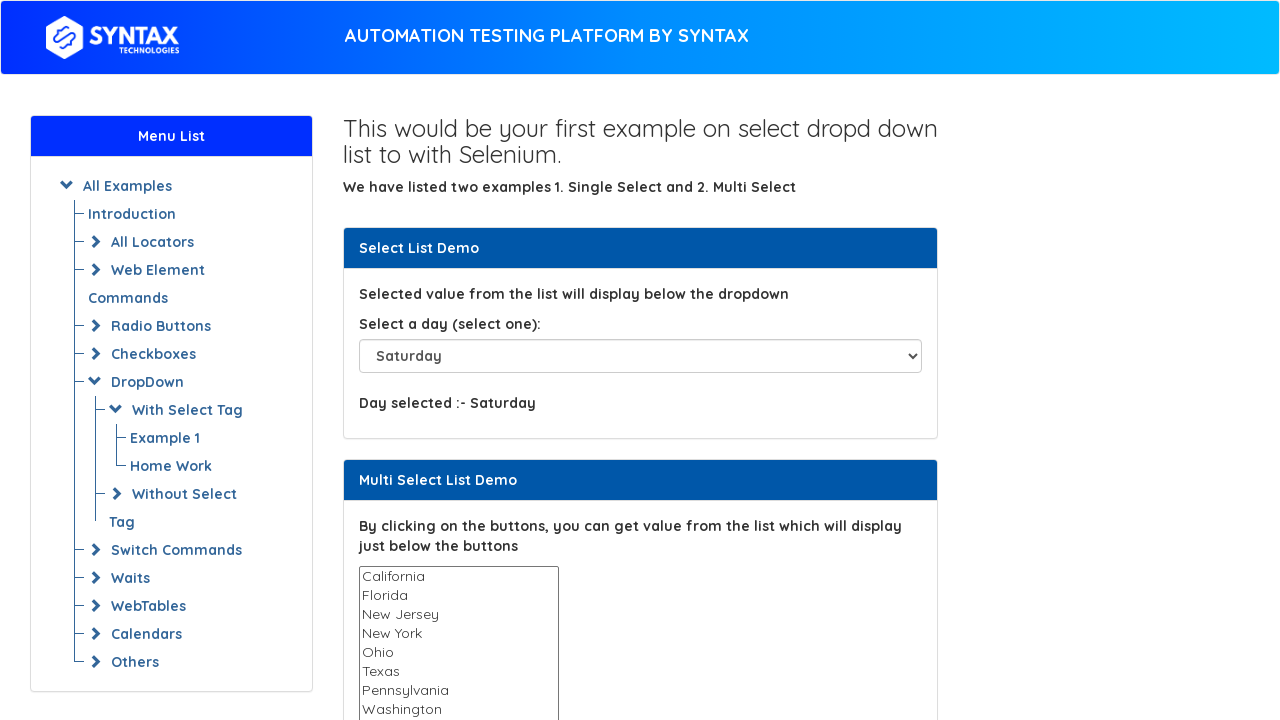

Selected 'New York' from multi-select dropdown by value on select#multi-select
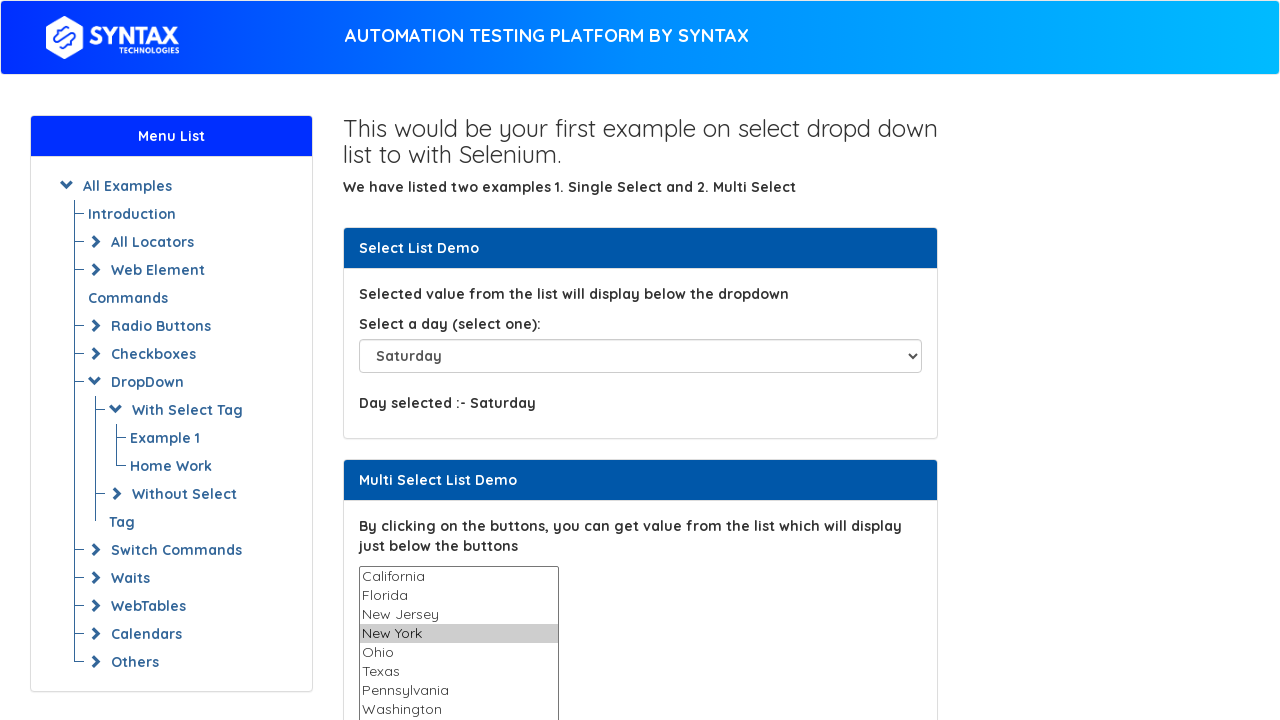

Selected 'New York' and 'Florida' in multi-select dropdown by label on select#multi-select
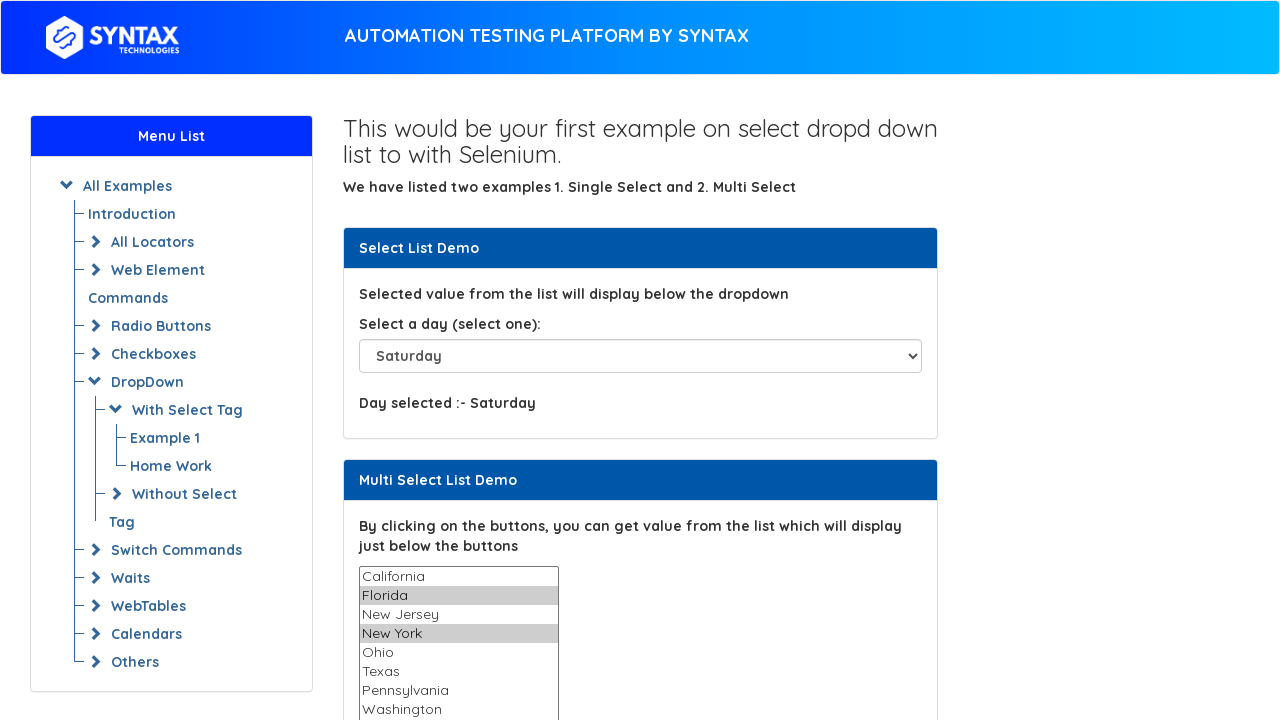

Deselected 'New York', keeping only 'Florida' in multi-select on select#multi-select
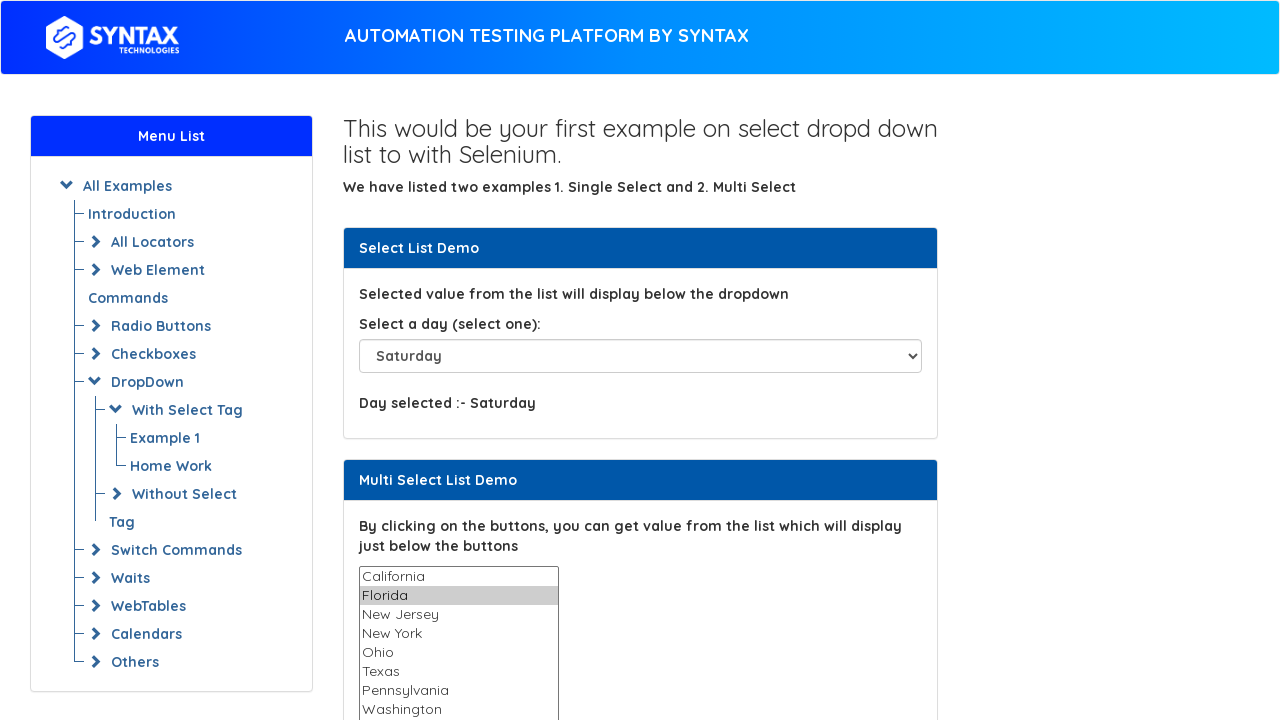

Cleared all selections from multi-select dropdown on select#multi-select
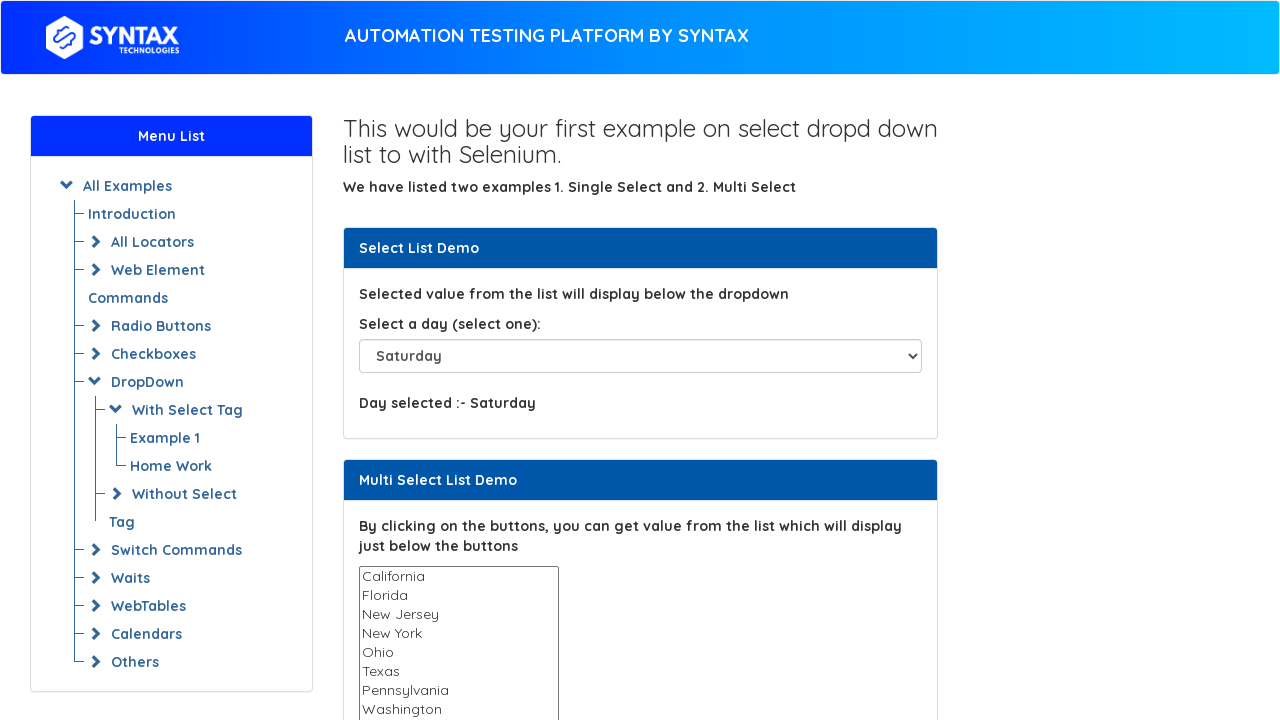

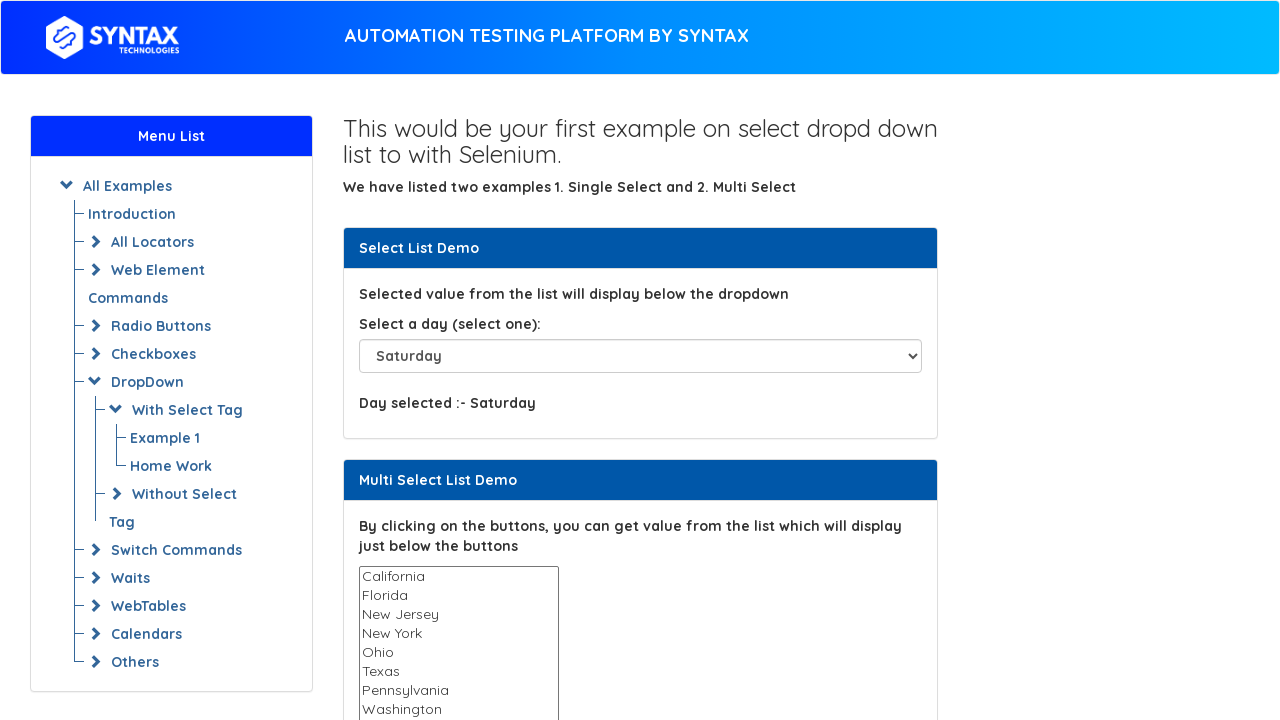